Tests the text box form on DemoQA by filling in name, email, current address, and permanent address fields, then submitting the form.

Starting URL: https://demoqa.com/text-box

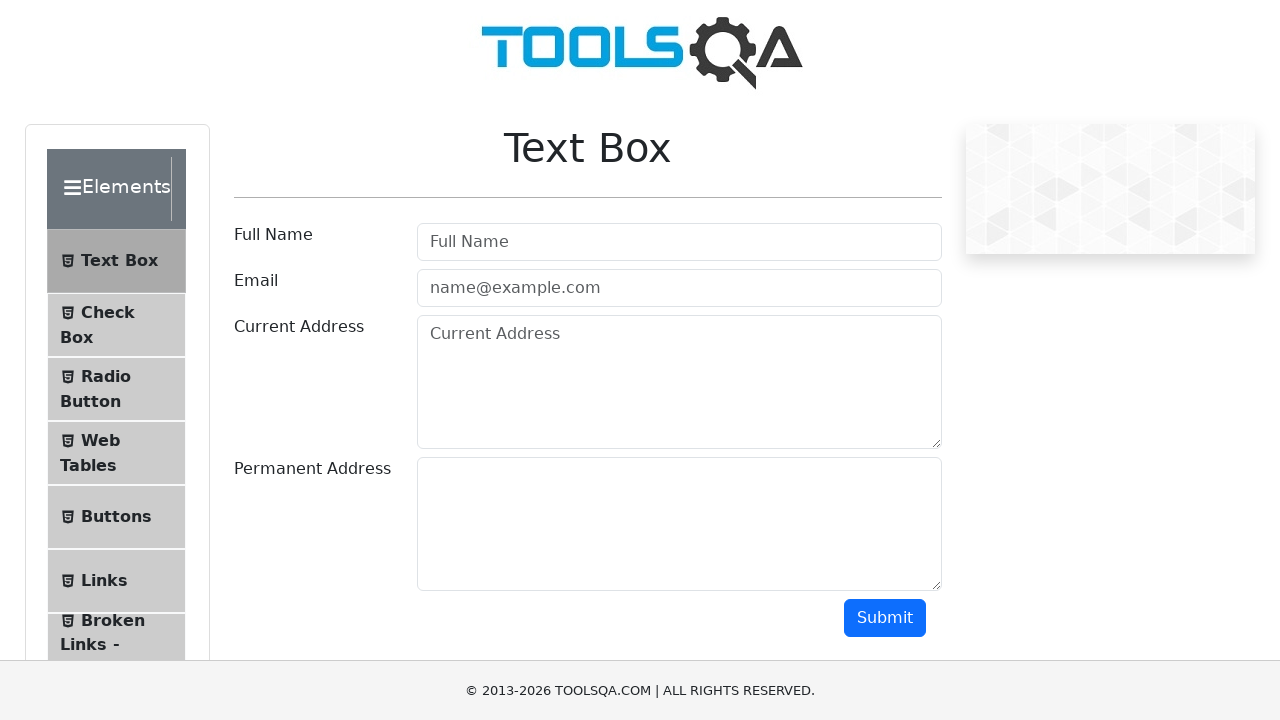

Filled name field with 'Fede' on #userName
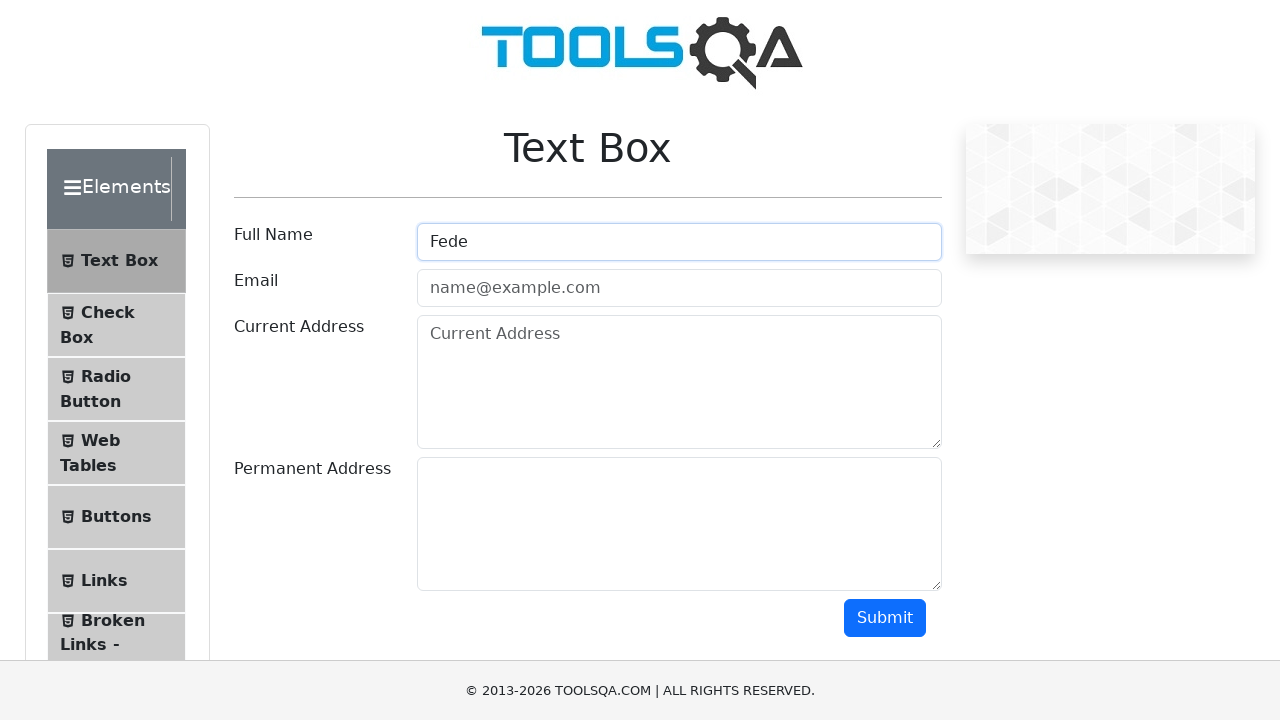

Filled email field with 'fede@mail.com' on #userEmail
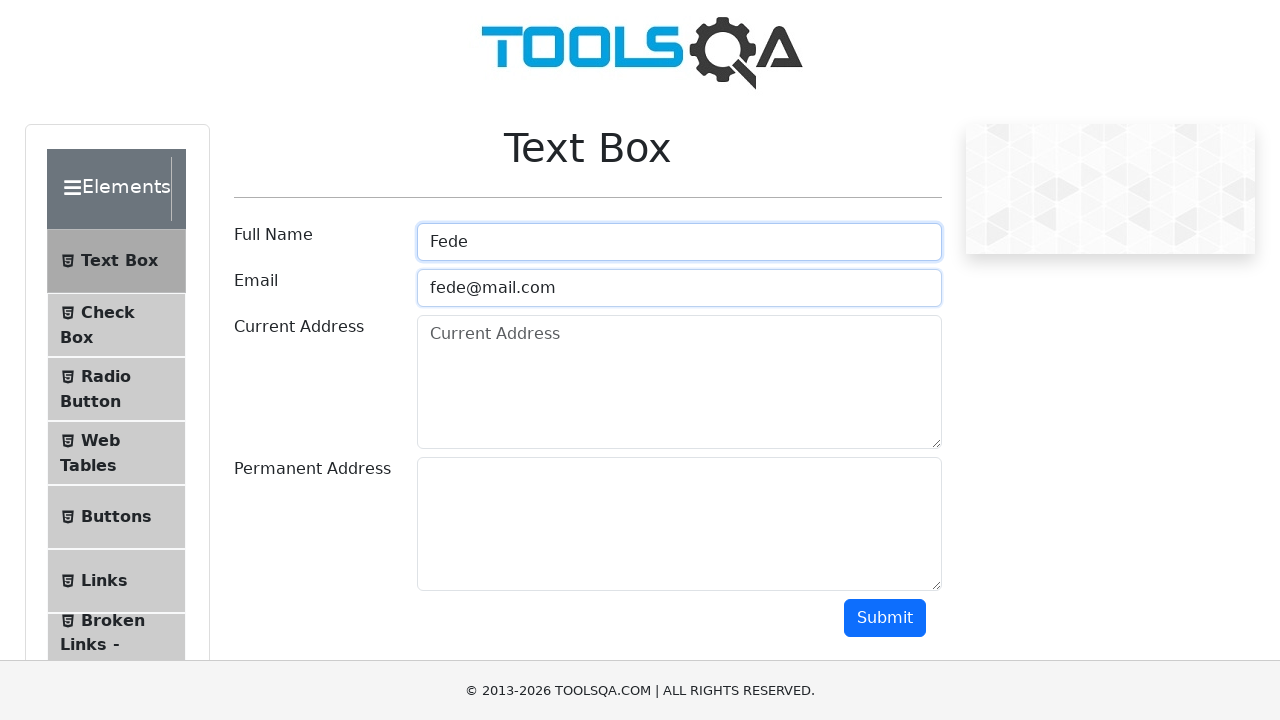

Filled current address field with 'Direccion 1' on #currentAddress
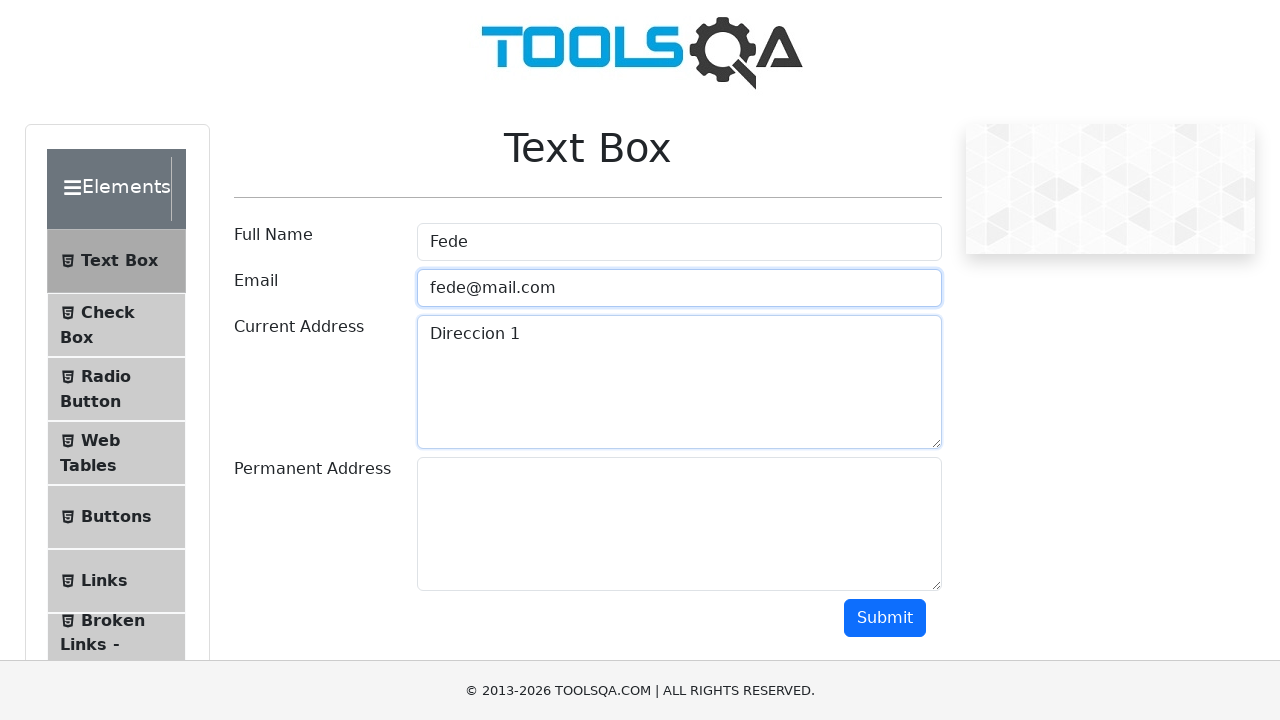

Filled permanent address field with 'Direccion 2' on #permanentAddress
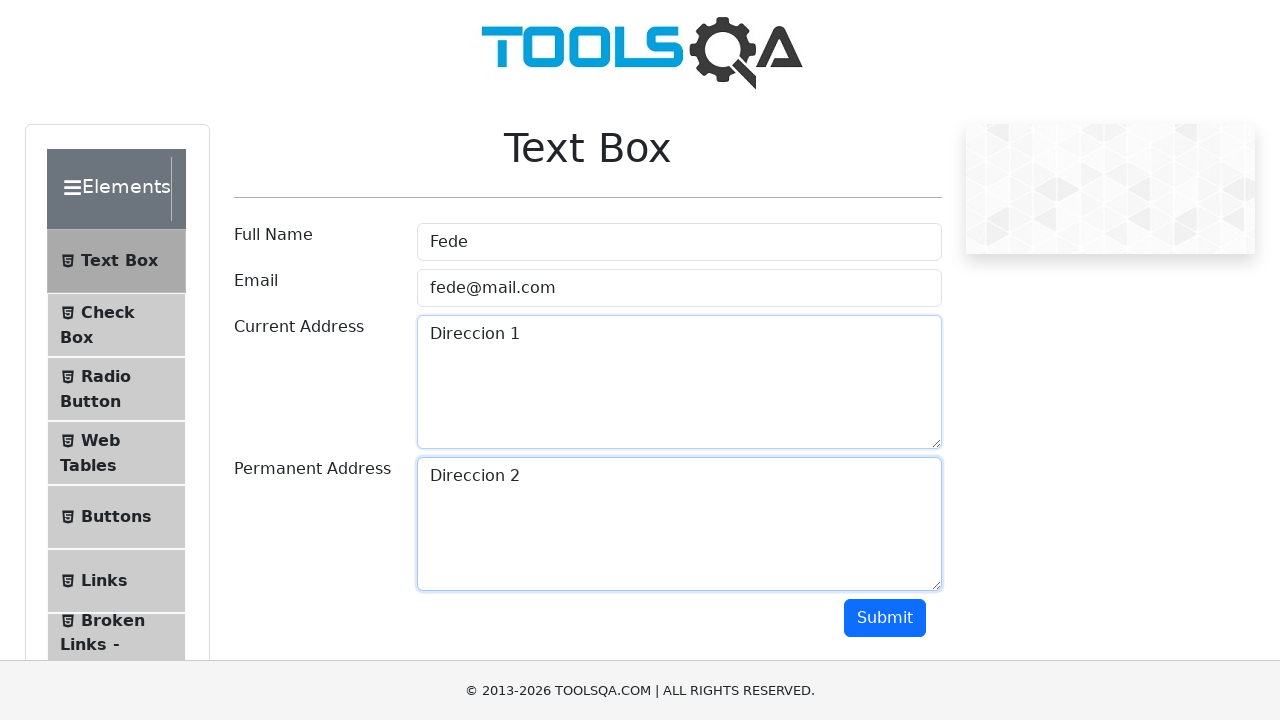

Scrolled down to make submit button visible
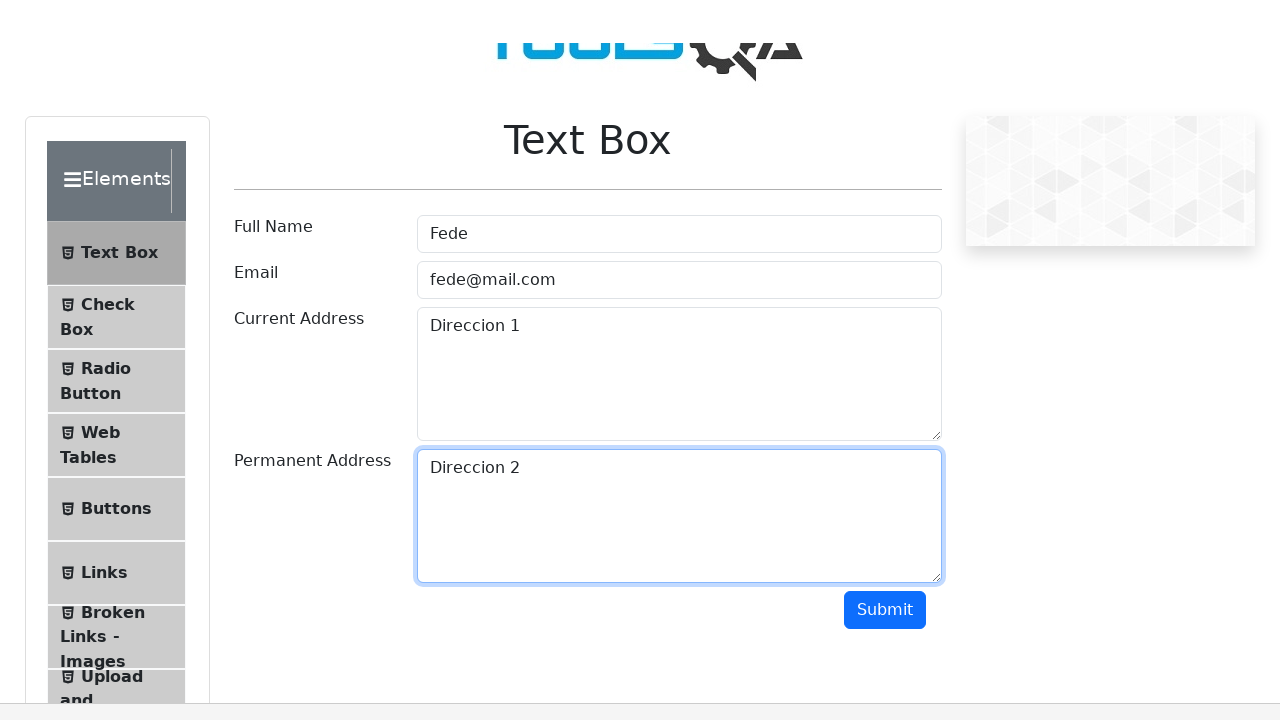

Clicked the submit button at (885, 118) on #submit
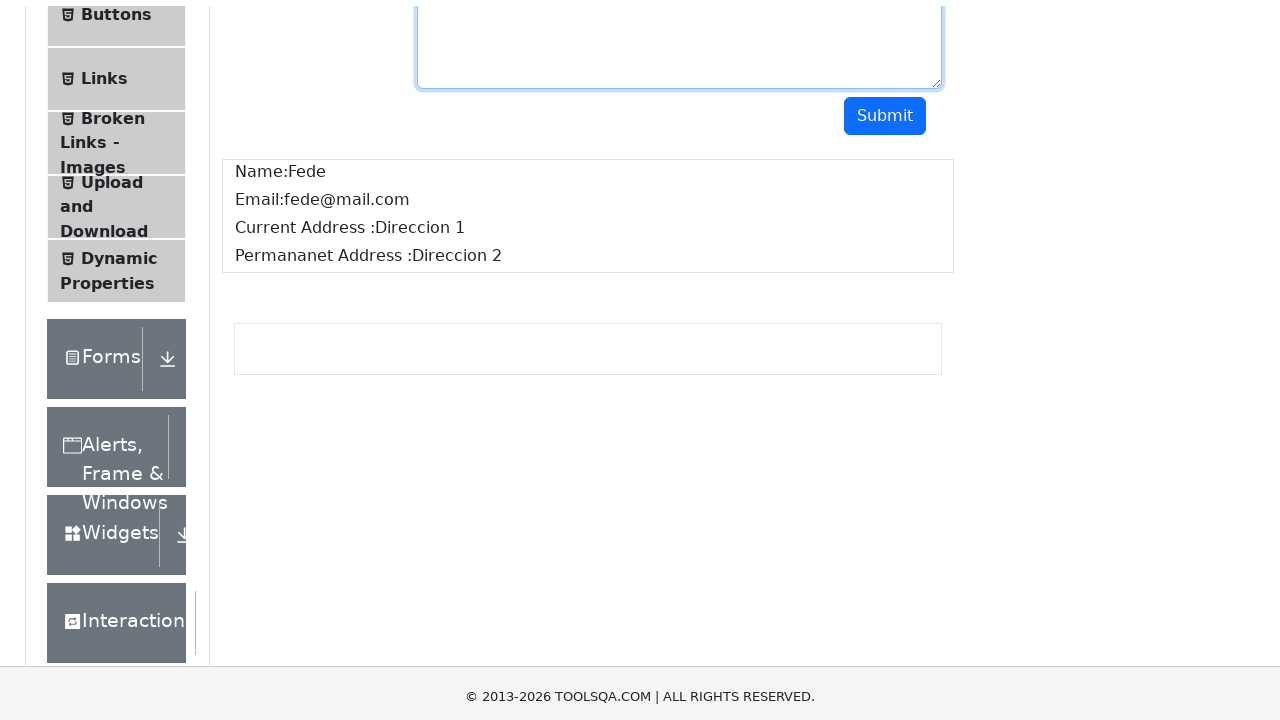

Form output appeared after submission
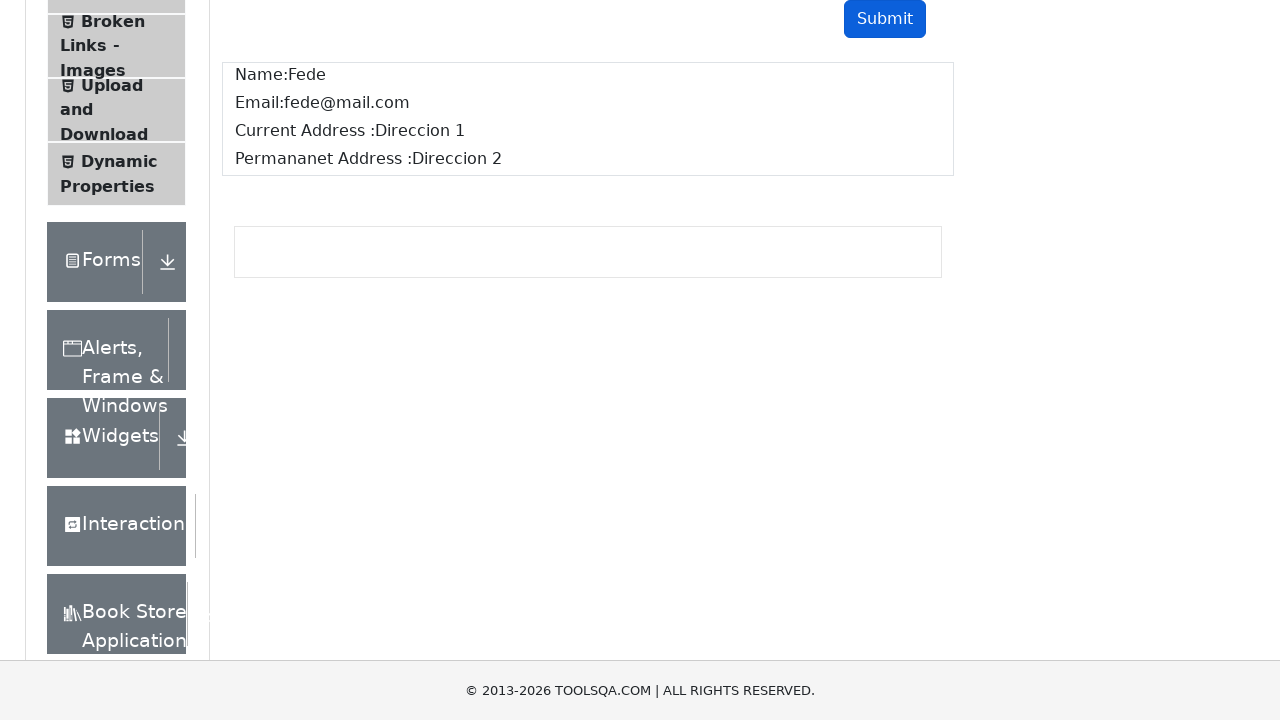

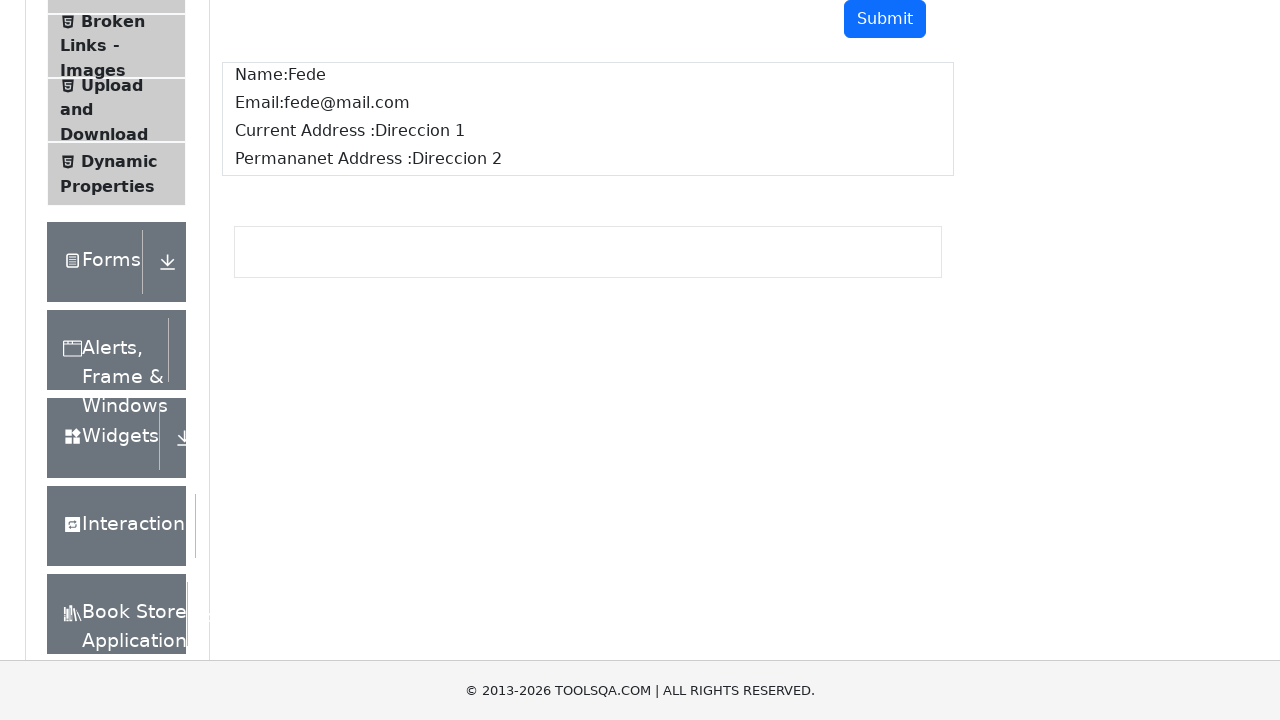